Navigates to the OrangeHRM demo site homepage

Starting URL: https://opensource-demo.orangehrmlive.com/

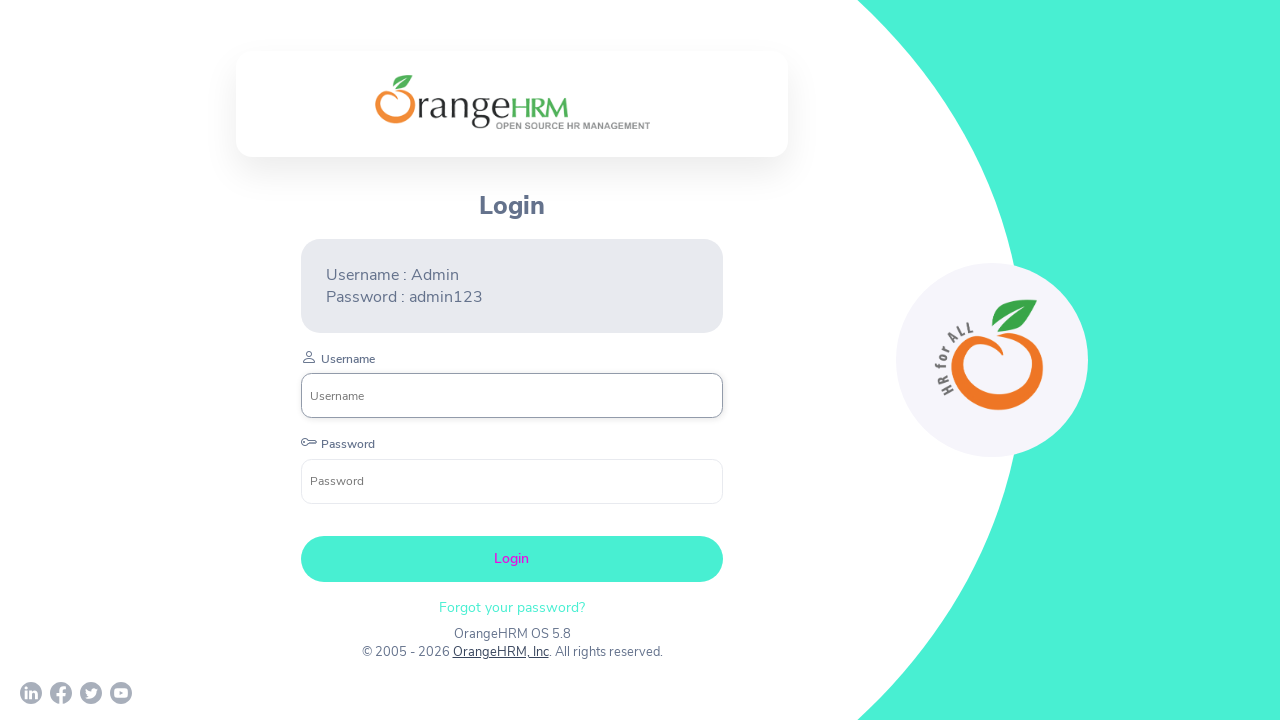

Waited for OrangeHRM homepage to load (networkidle state)
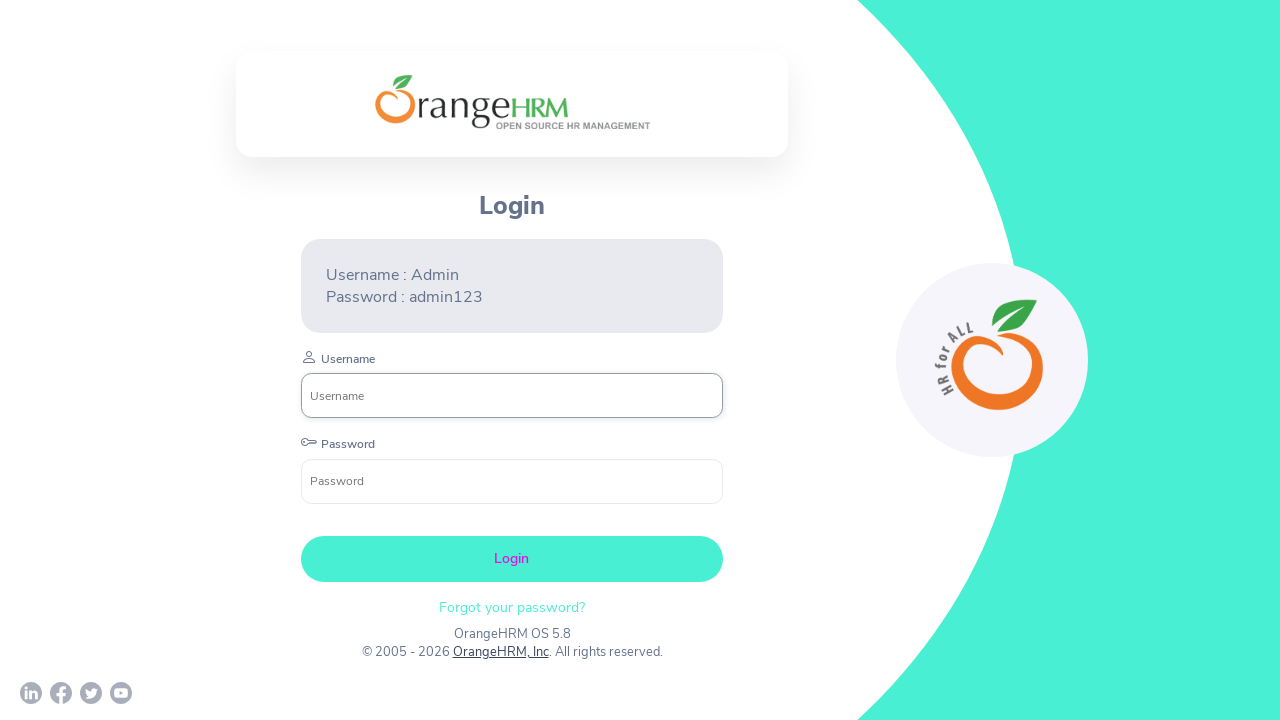

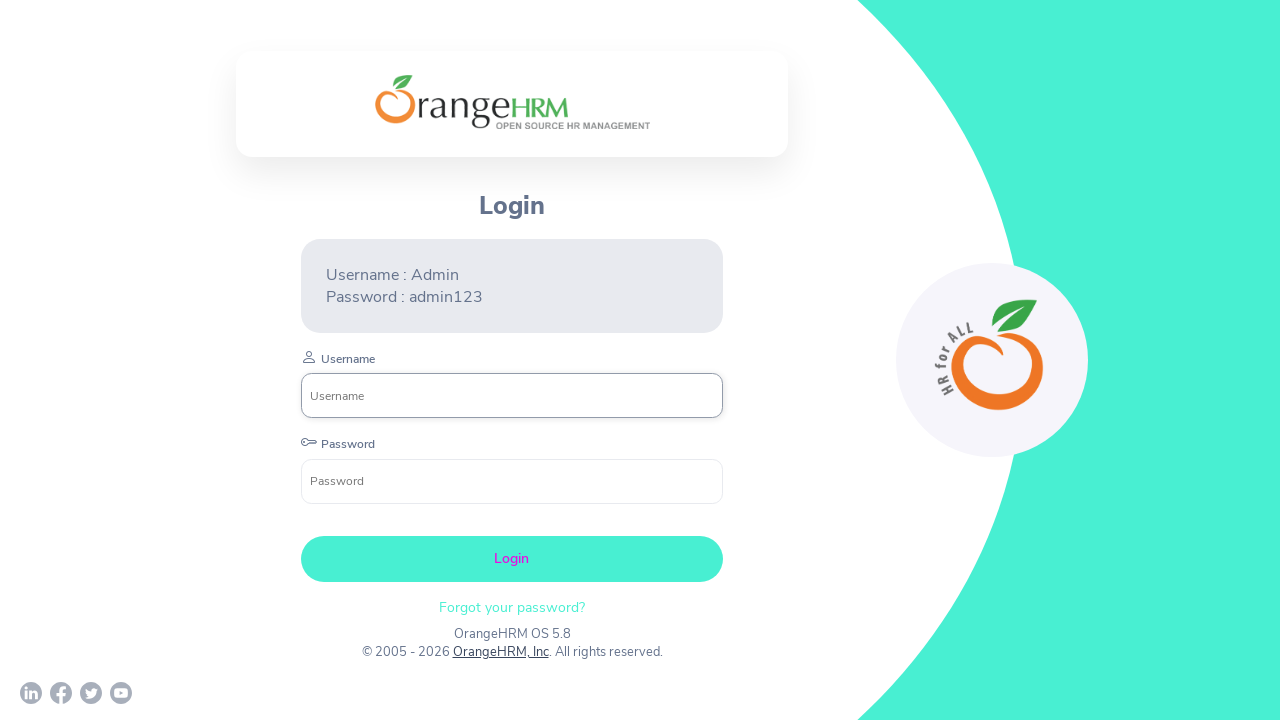